Tests opting out of A/B tests by adding an opt-out cookie on the main page before navigating to the split test page, then confirming the session is opted out.

Starting URL: http://the-internet.herokuapp.com

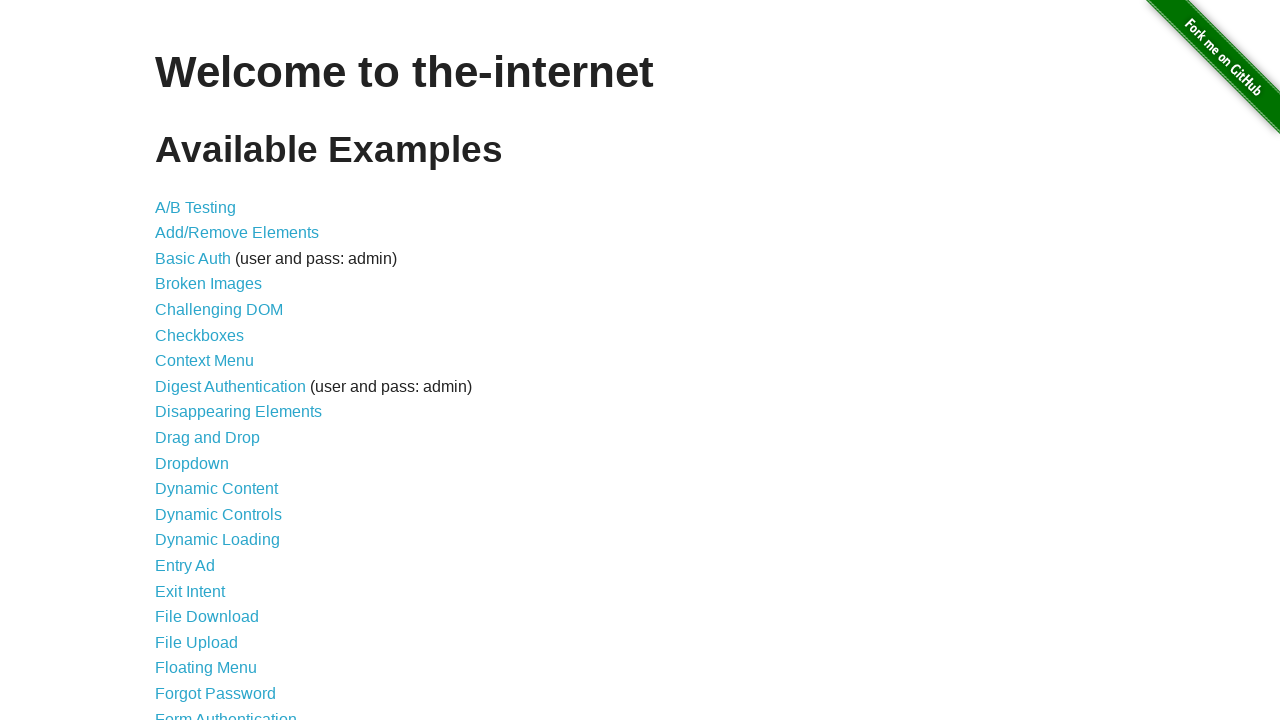

Added optimizelyOptOut cookie to opt out of A/B tests
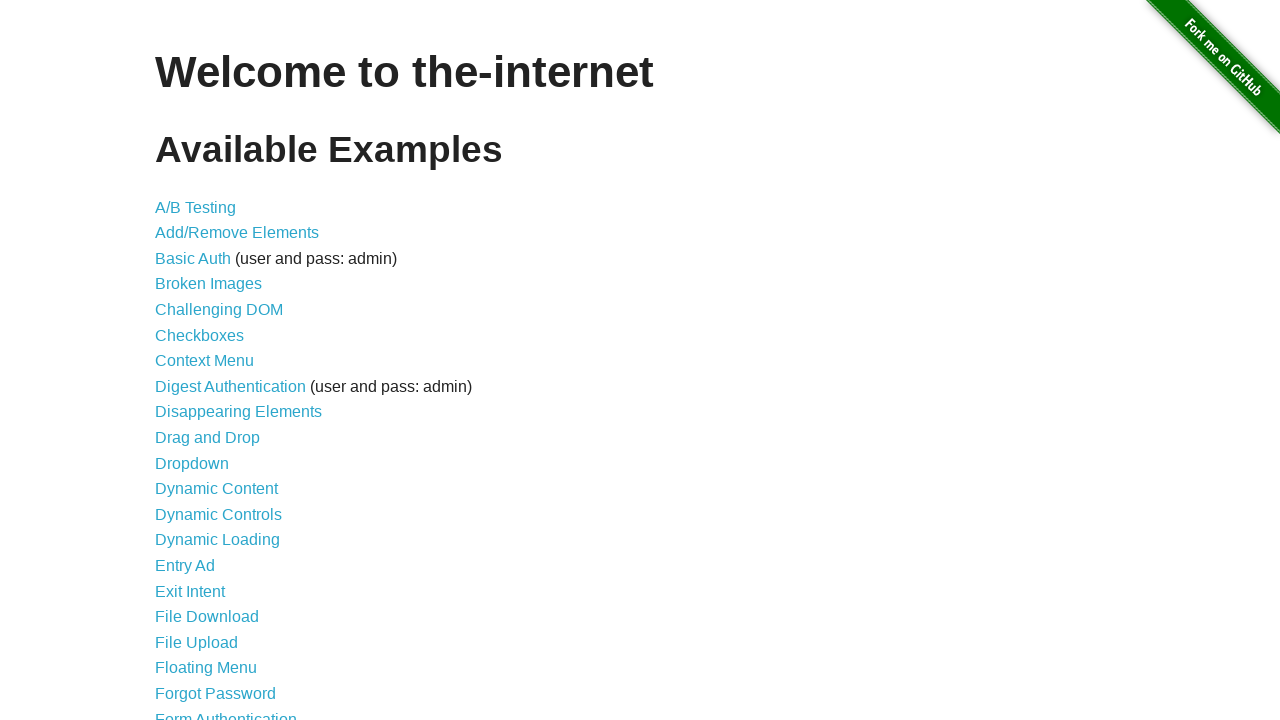

Navigated to A/B test page
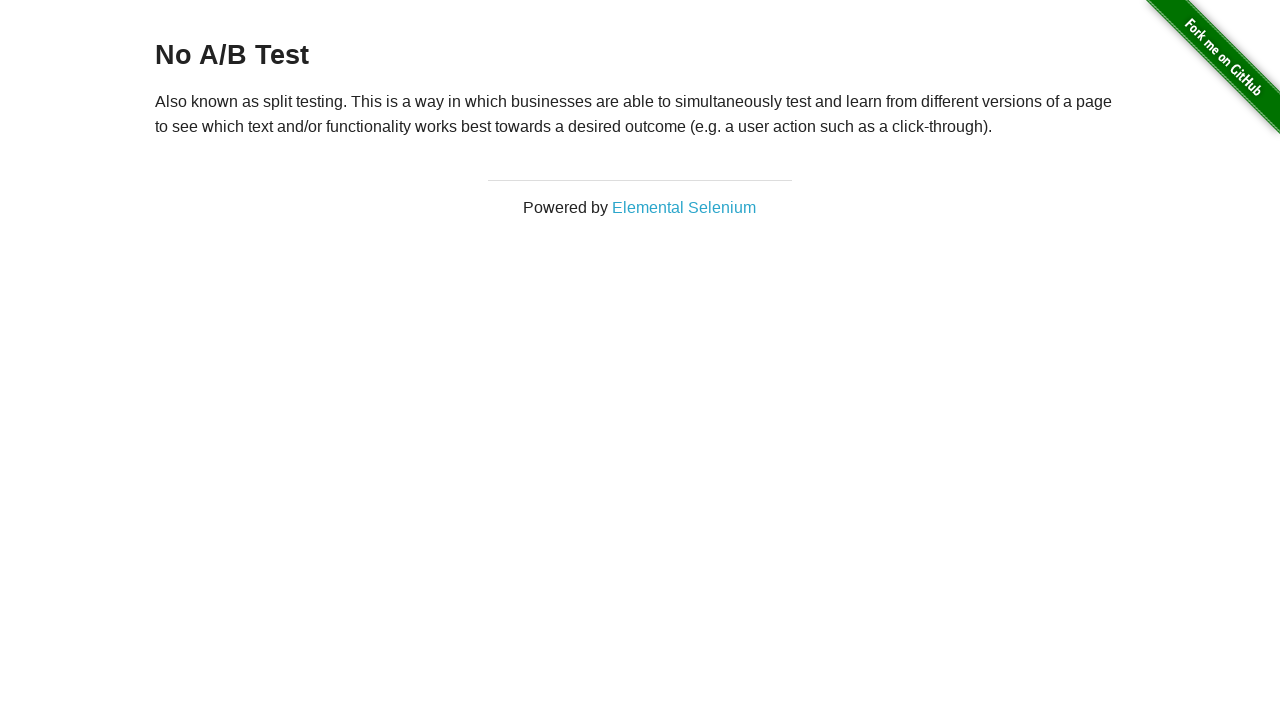

Retrieved heading text: 'No A/B Test'
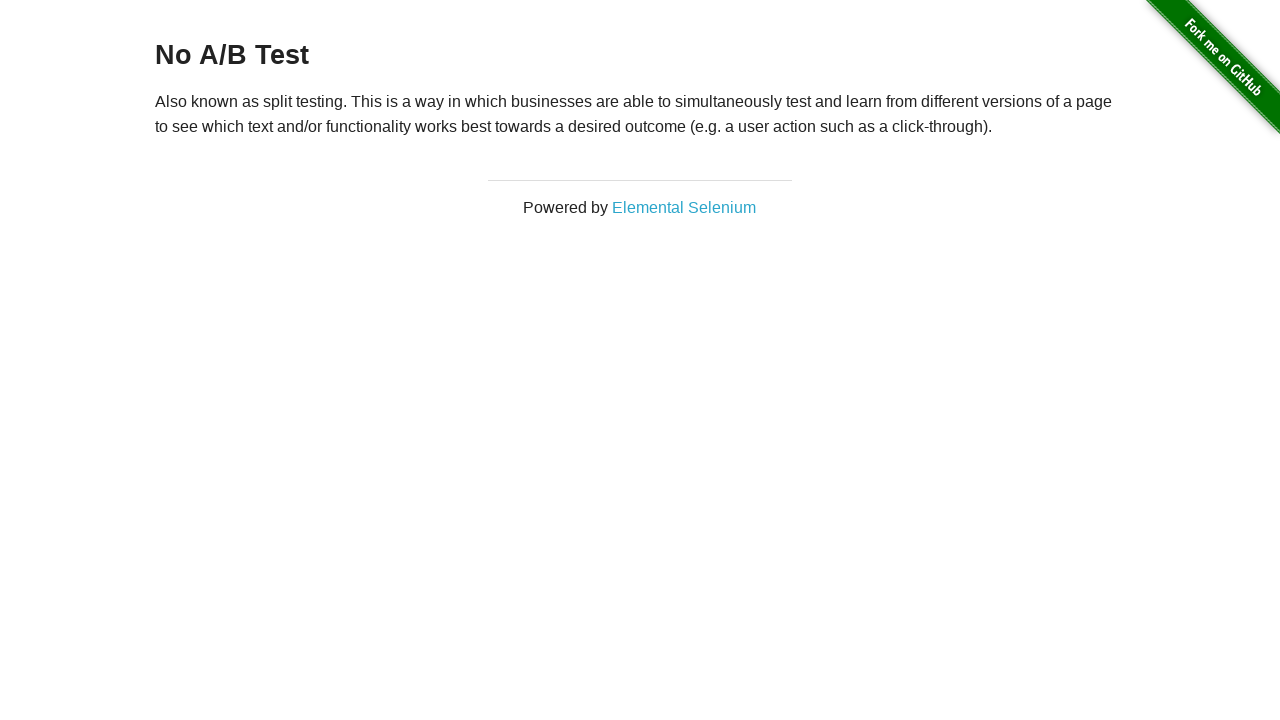

Verified session is opted out of A/B test - heading shows 'No A/B Test'
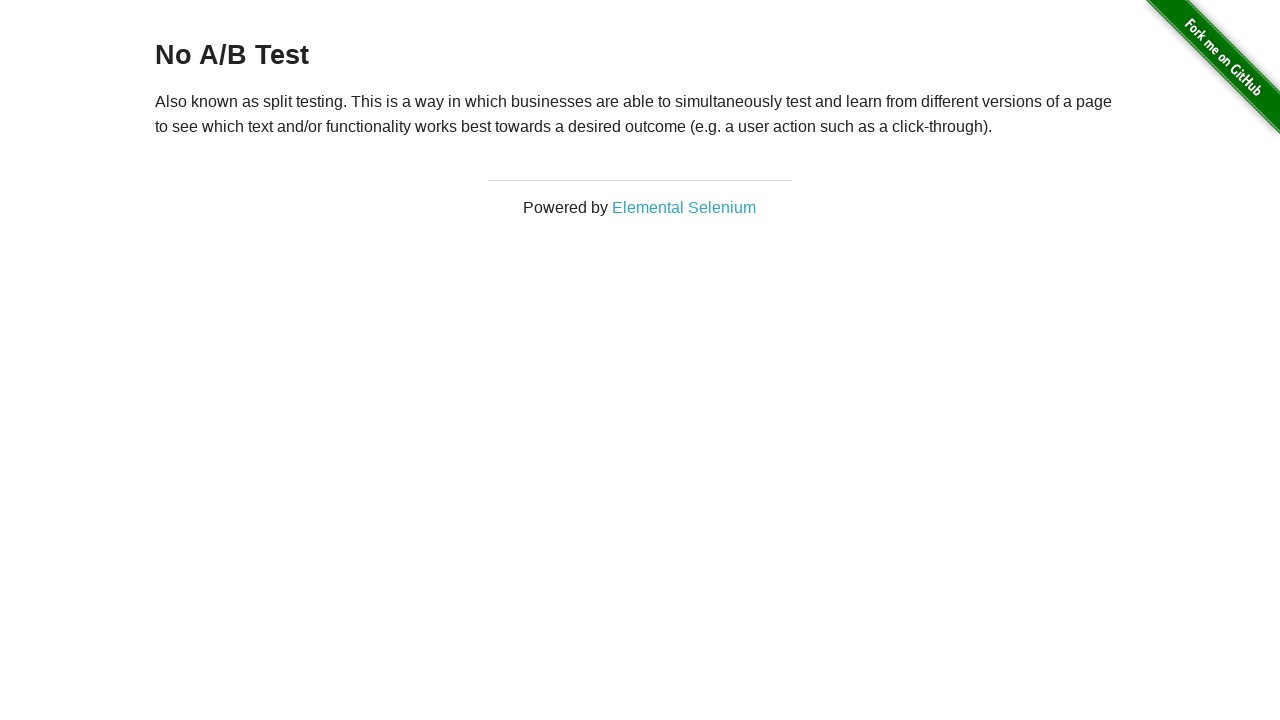

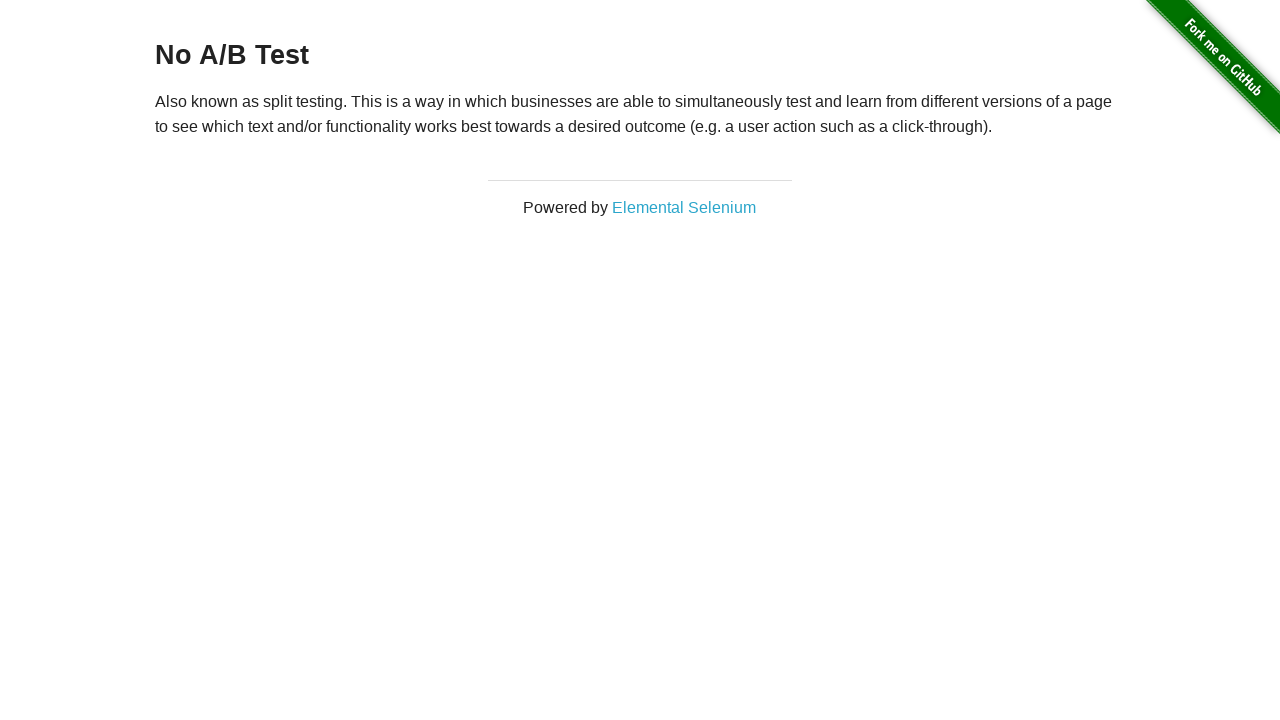